Tests enabling the input field by clicking the Enable button and verifying the input becomes enabled

Starting URL: https://the-internet.herokuapp.com/dynamic_controls

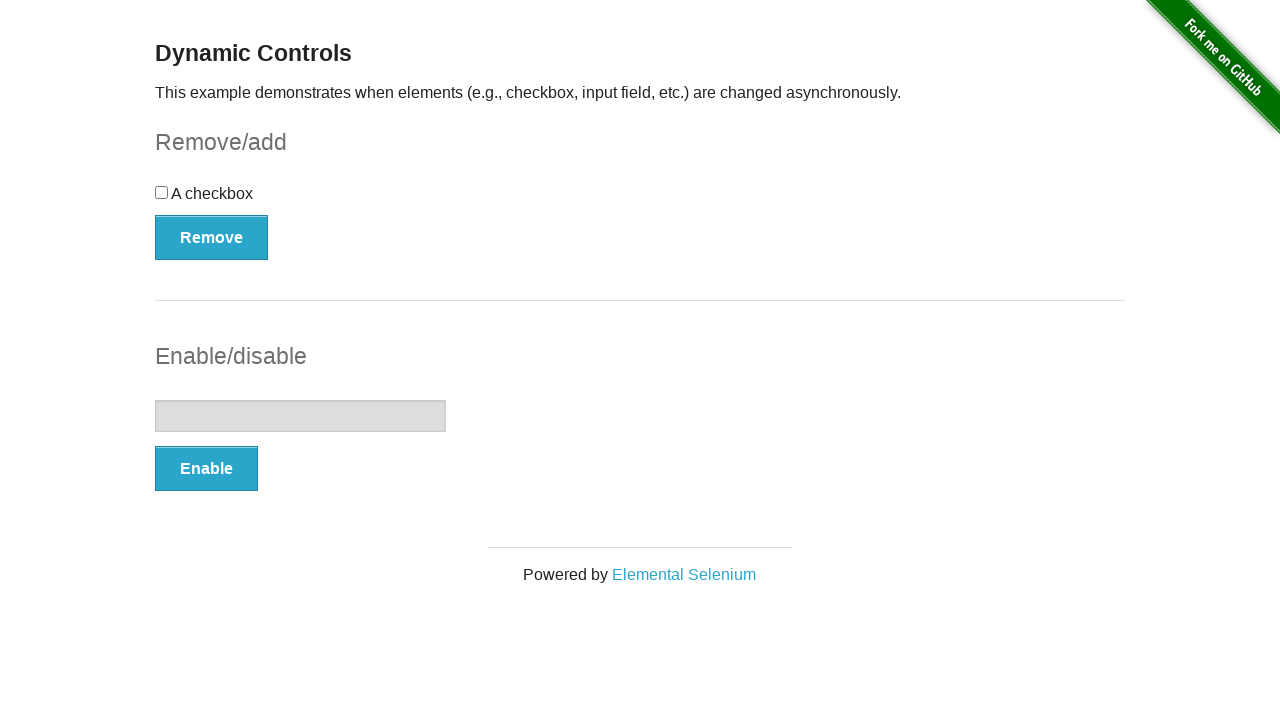

Clicked Enable button to enable the input field at (206, 469) on button:has-text('Enable')
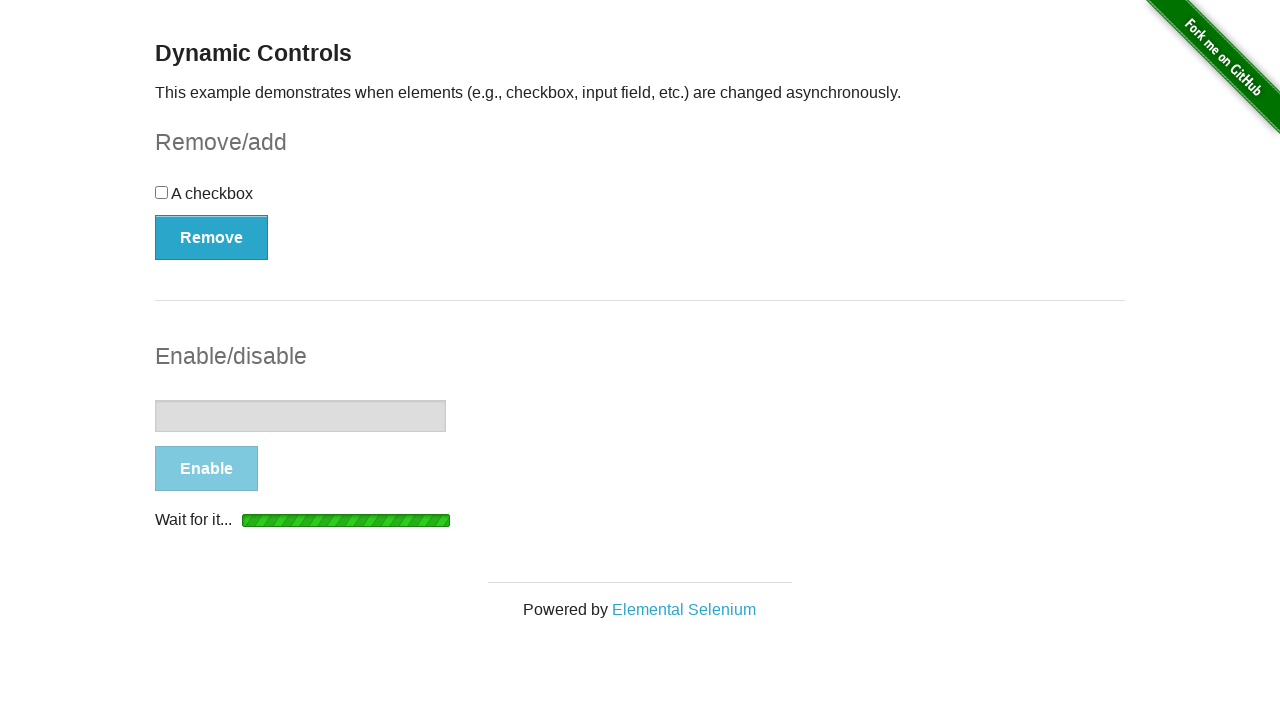

Waited for enabled message to appear
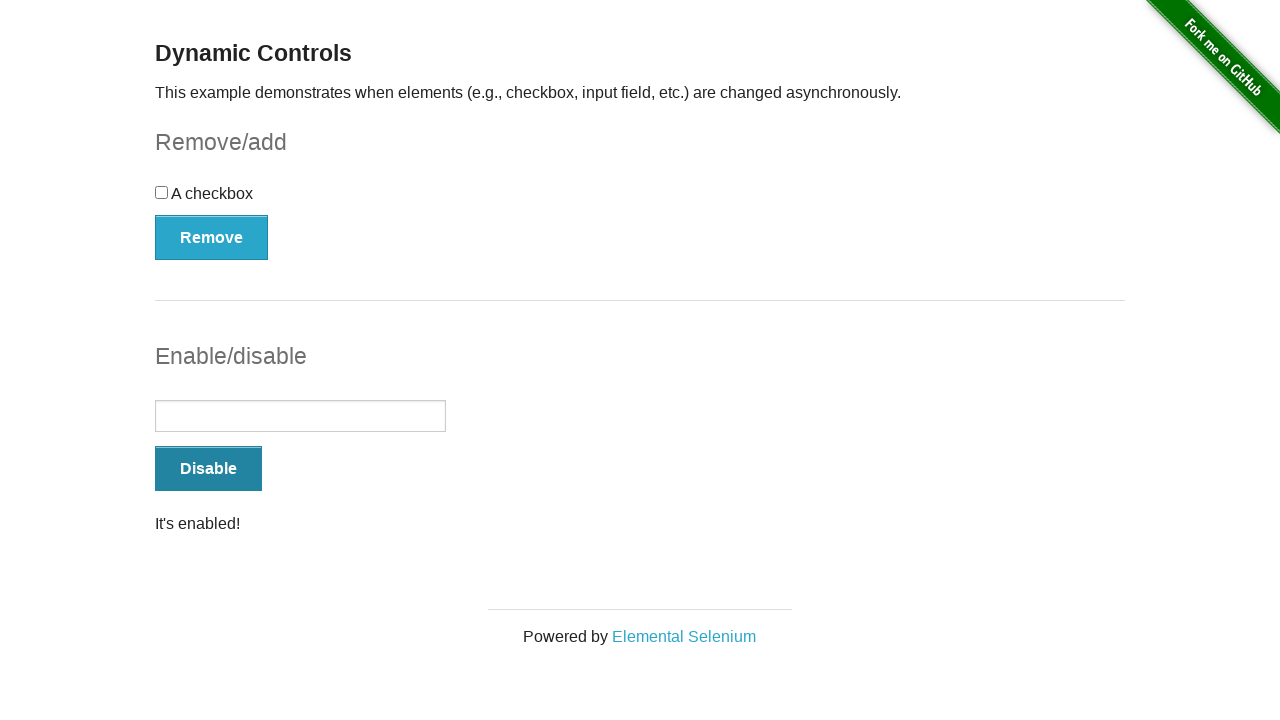

Located the input field element
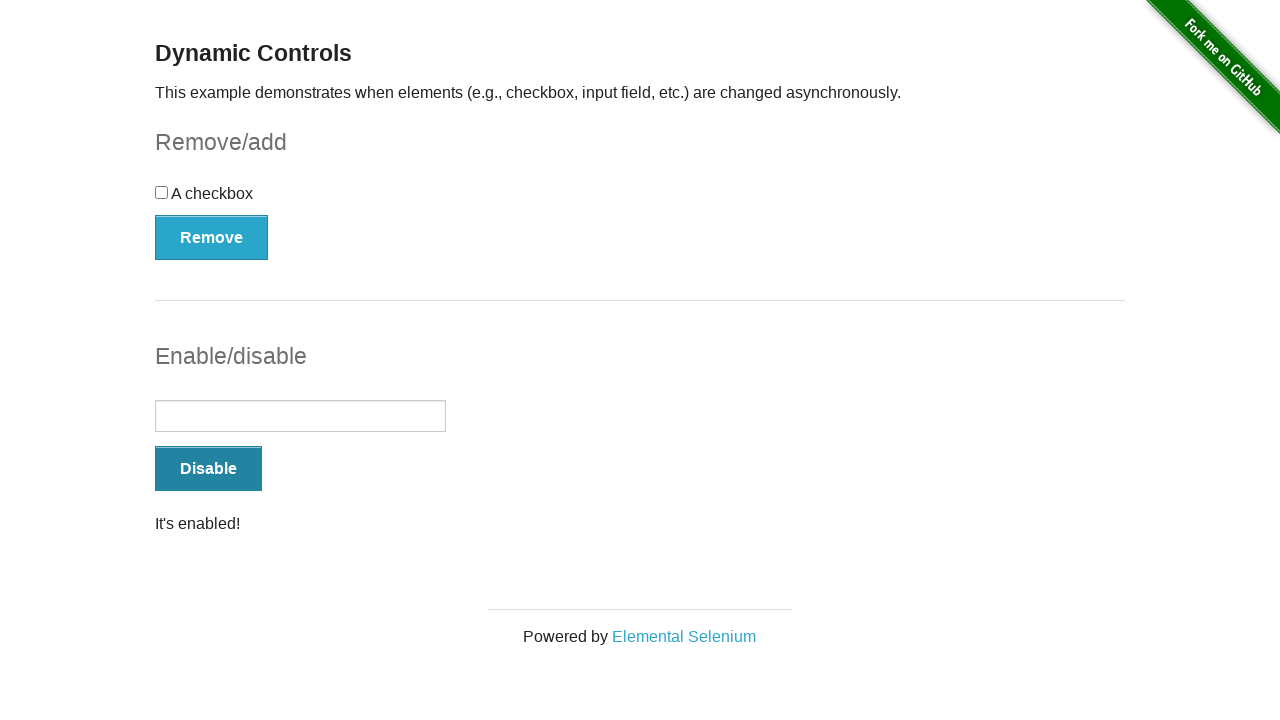

Checked if input field is enabled
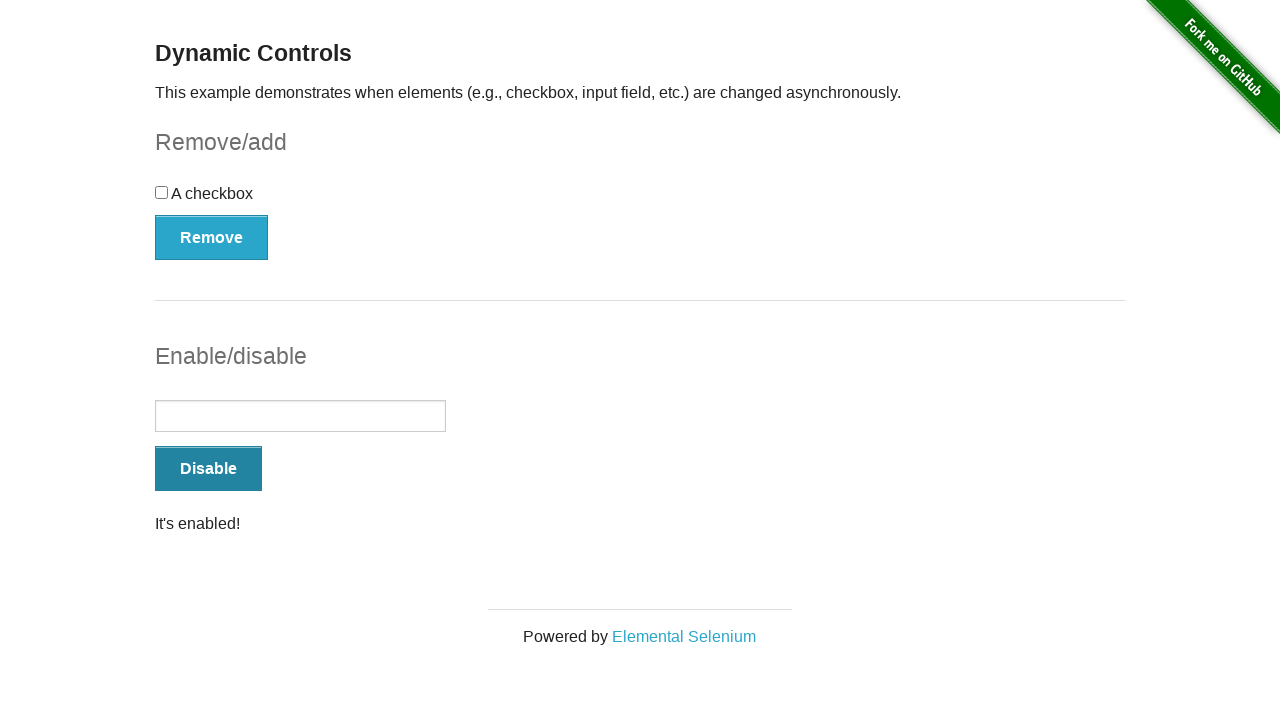

Verified input field is enabled
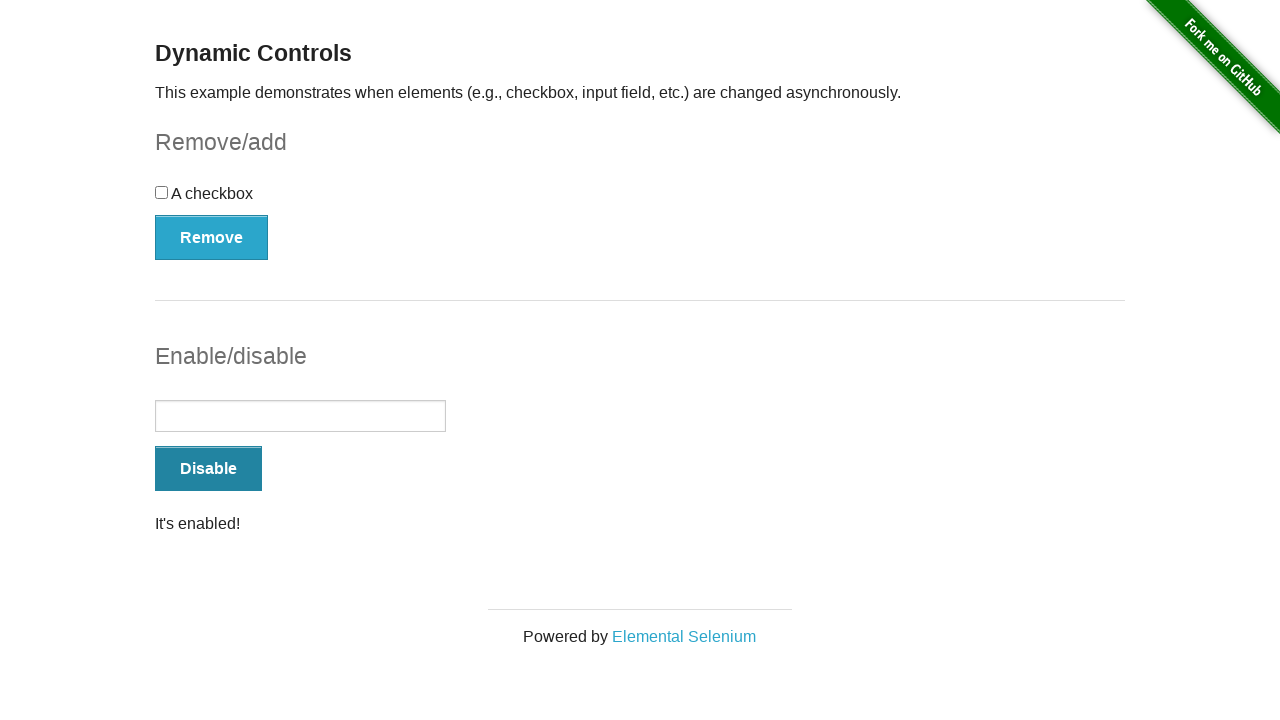

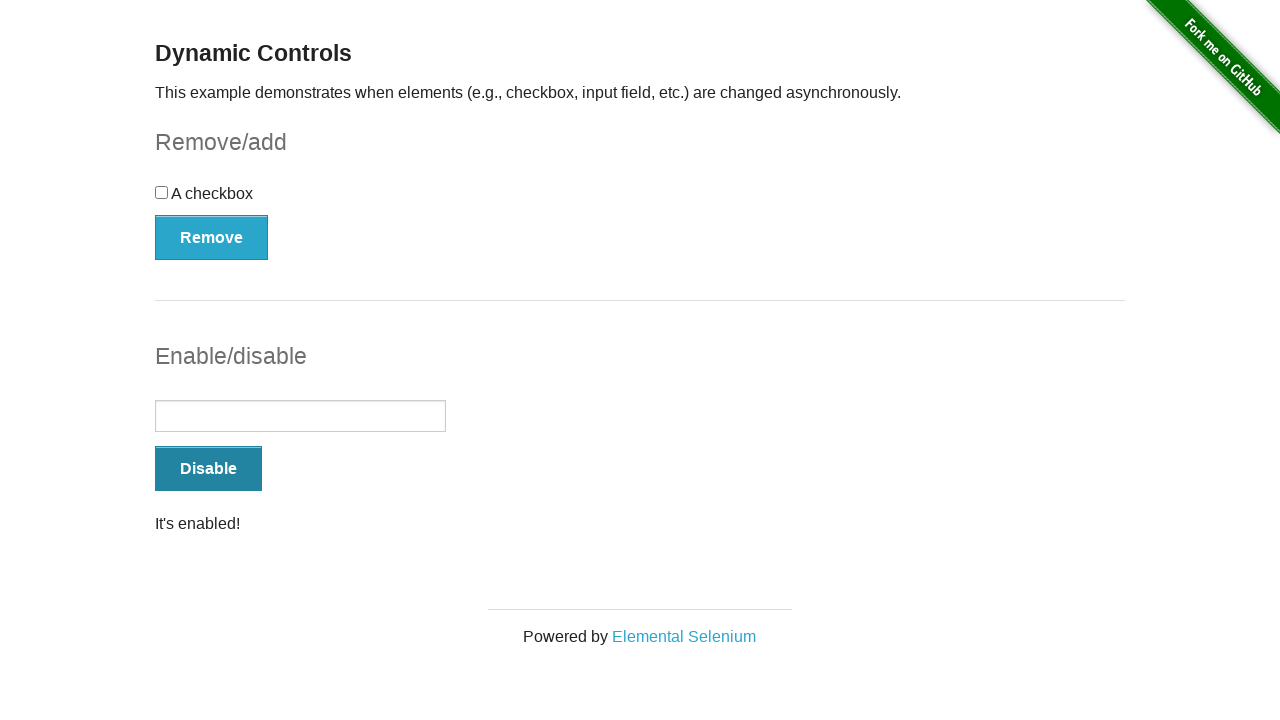